Plays a Rock Paper Scissors game against an AI by randomly clicking rock, paper, or scissors buttons until 10 rounds are completed, then checks the final score to determine the winner.

Starting URL: https://rockpaperscissors-ai.vercel.app/

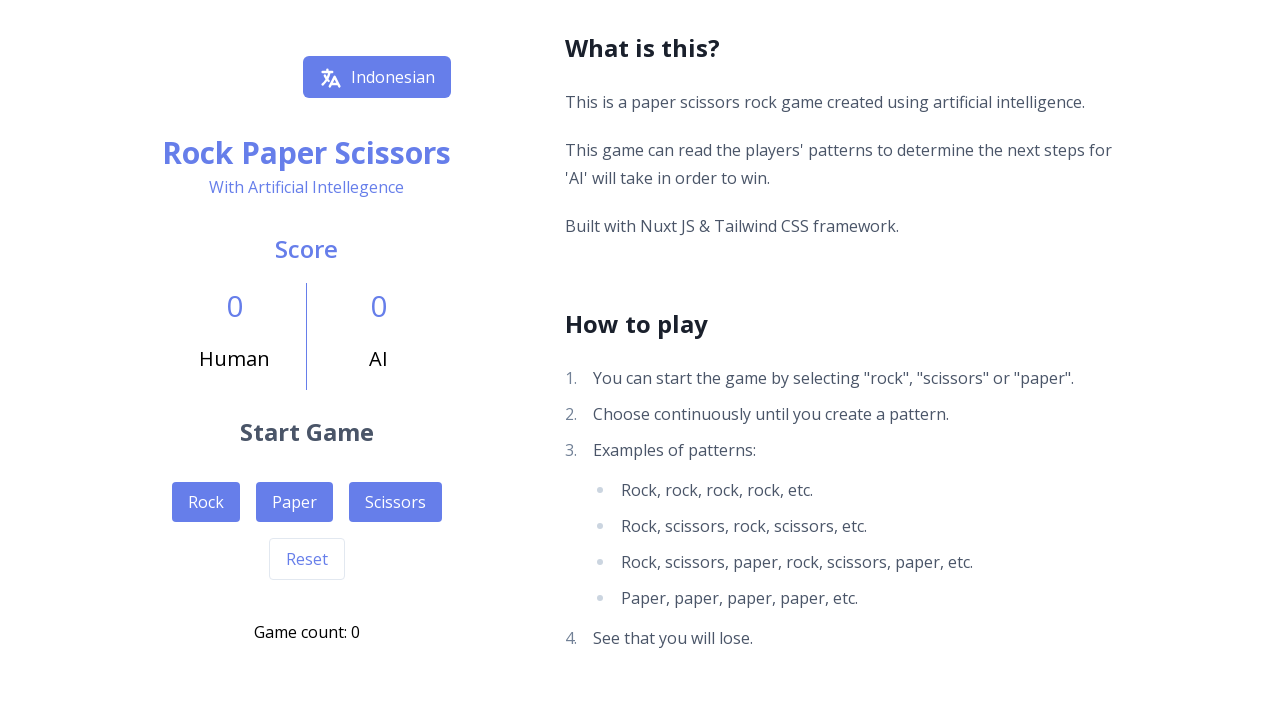

Waited for game buttons to load
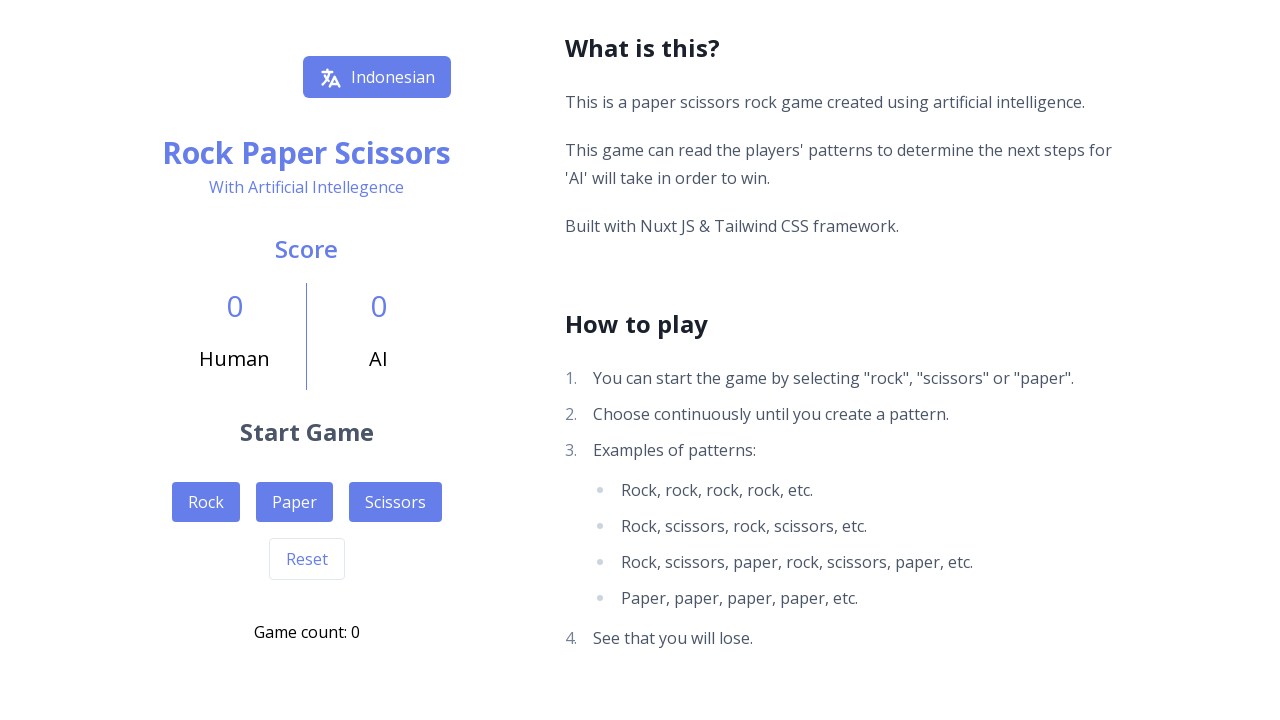

Checked round counter: Game count: 0
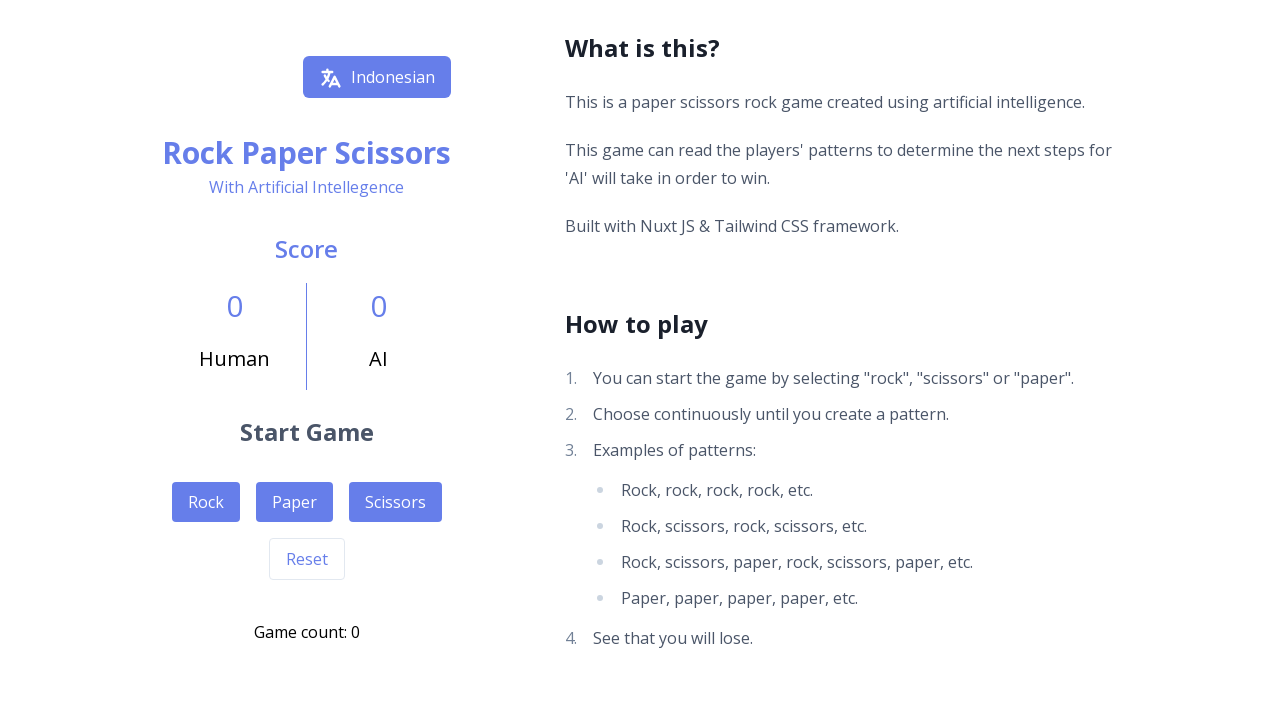

Waited 2 seconds before next move
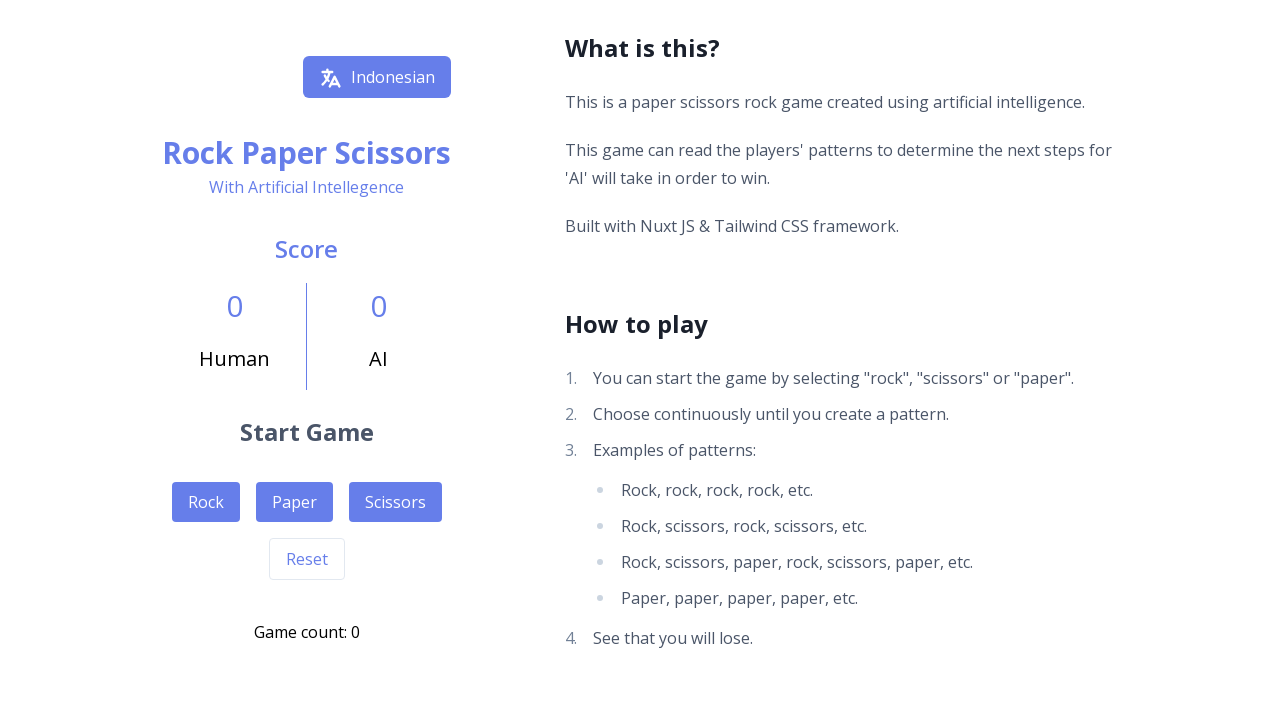

Clicked rock button at (206, 502) on xpath=//*[@id="__layout"]/div/div/div[1]/div[3]/div[3]/div[1]/button[1]
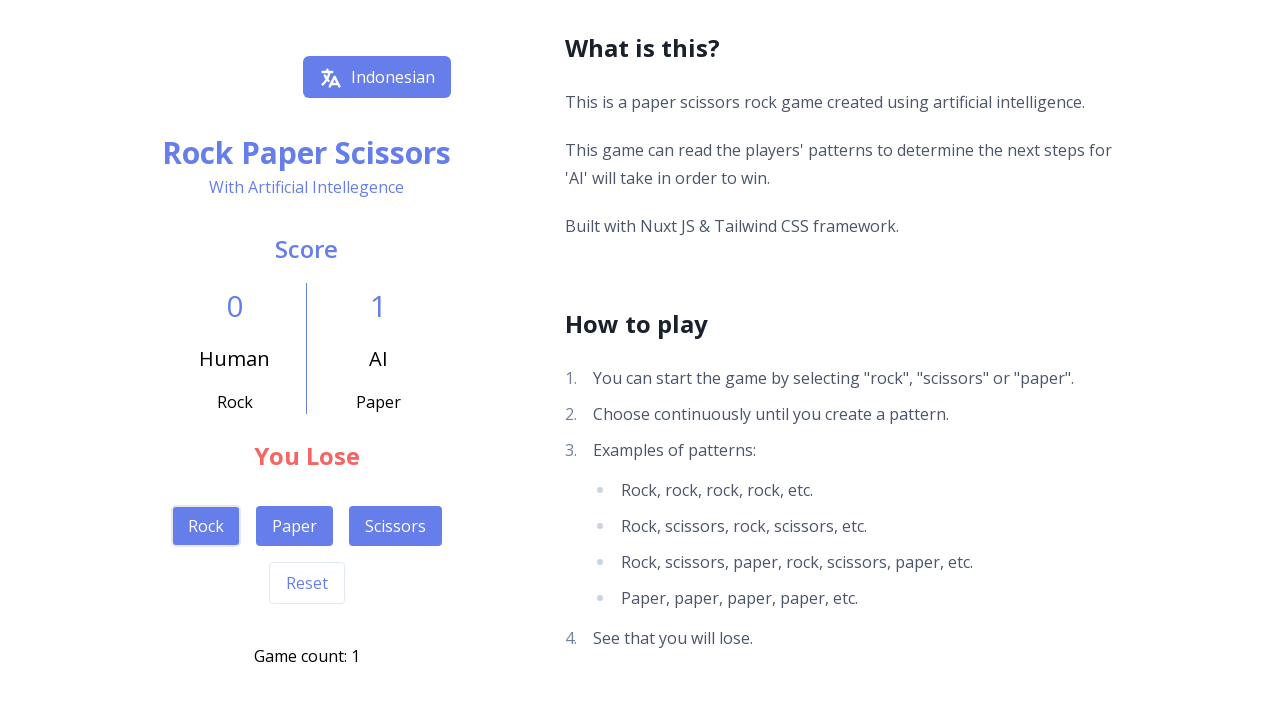

Checked round counter: Game count: 1
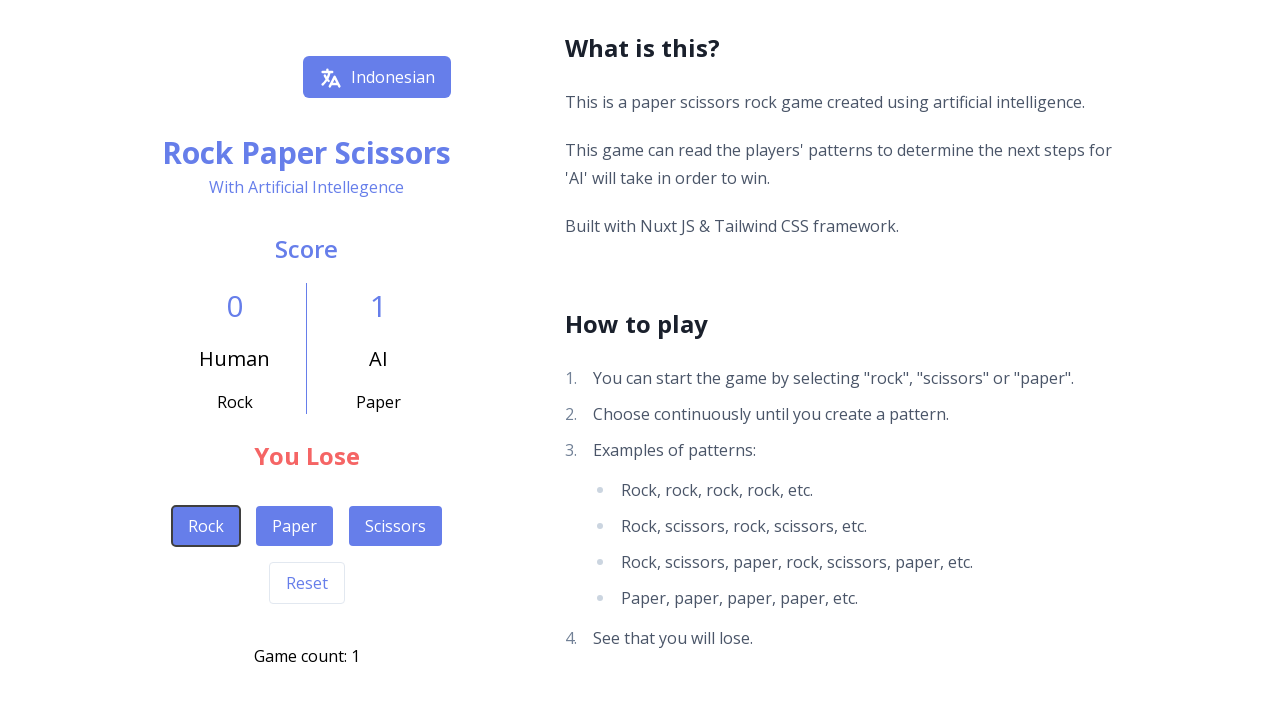

Waited 2 seconds before next move
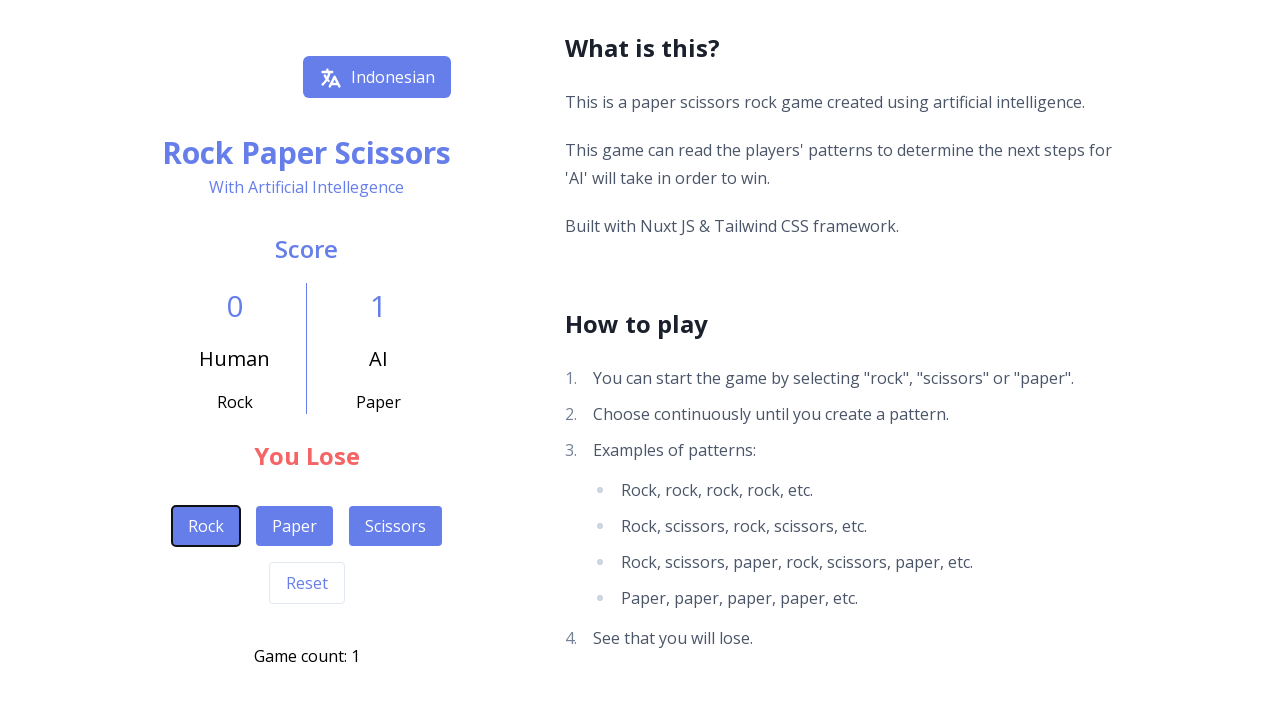

Clicked scissors button at (395, 526) on xpath=//*[@id="__layout"]/div/div/div[1]/div[3]/div[3]/div[1]/button[3]
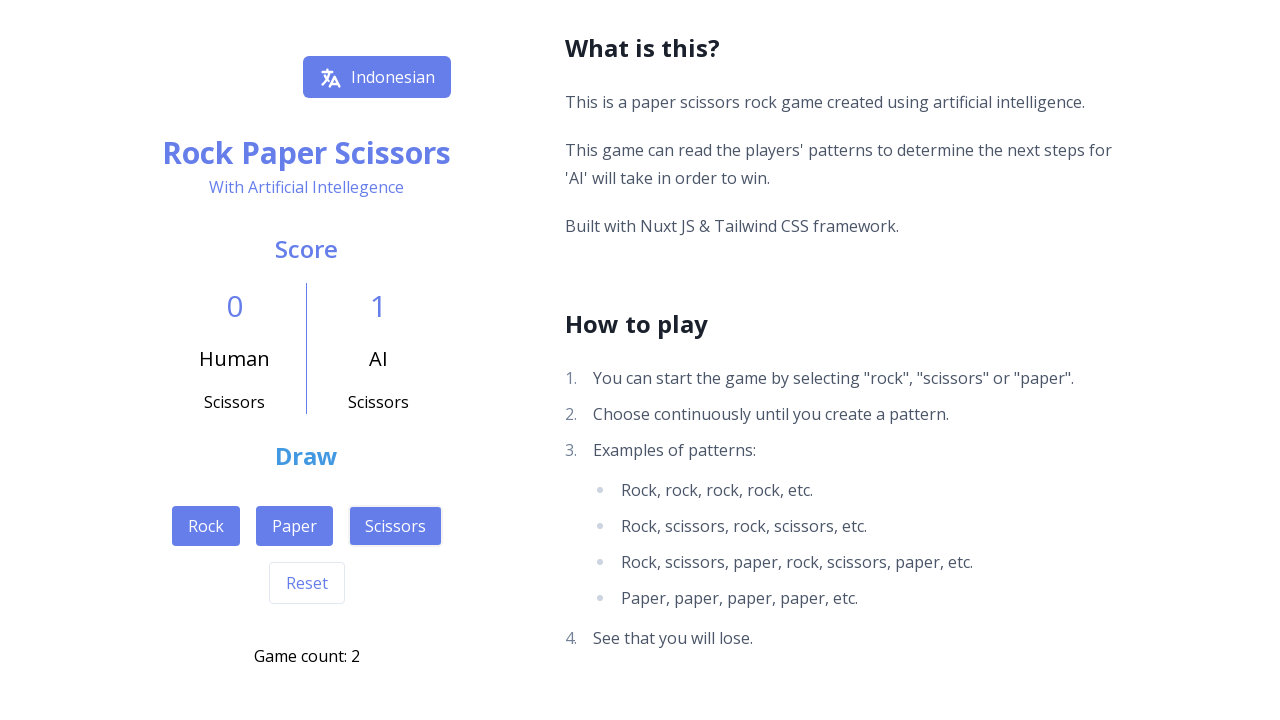

Checked round counter: Game count: 2
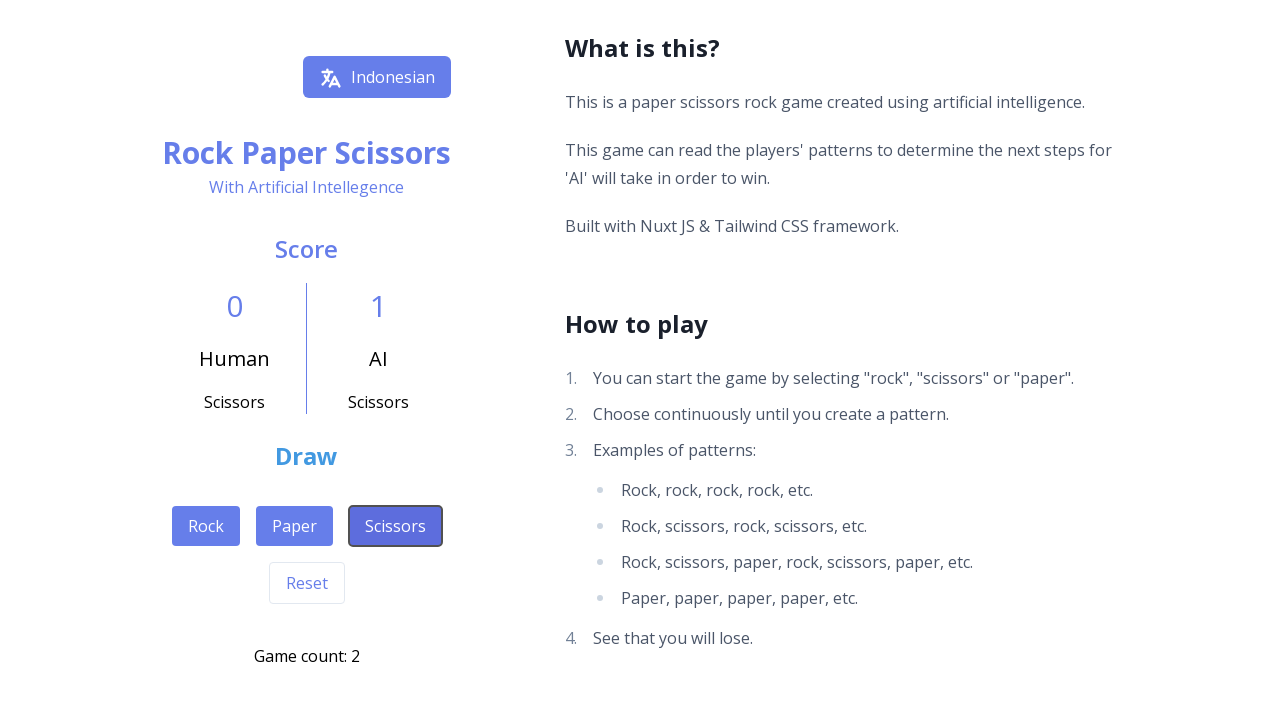

Waited 2 seconds before next move
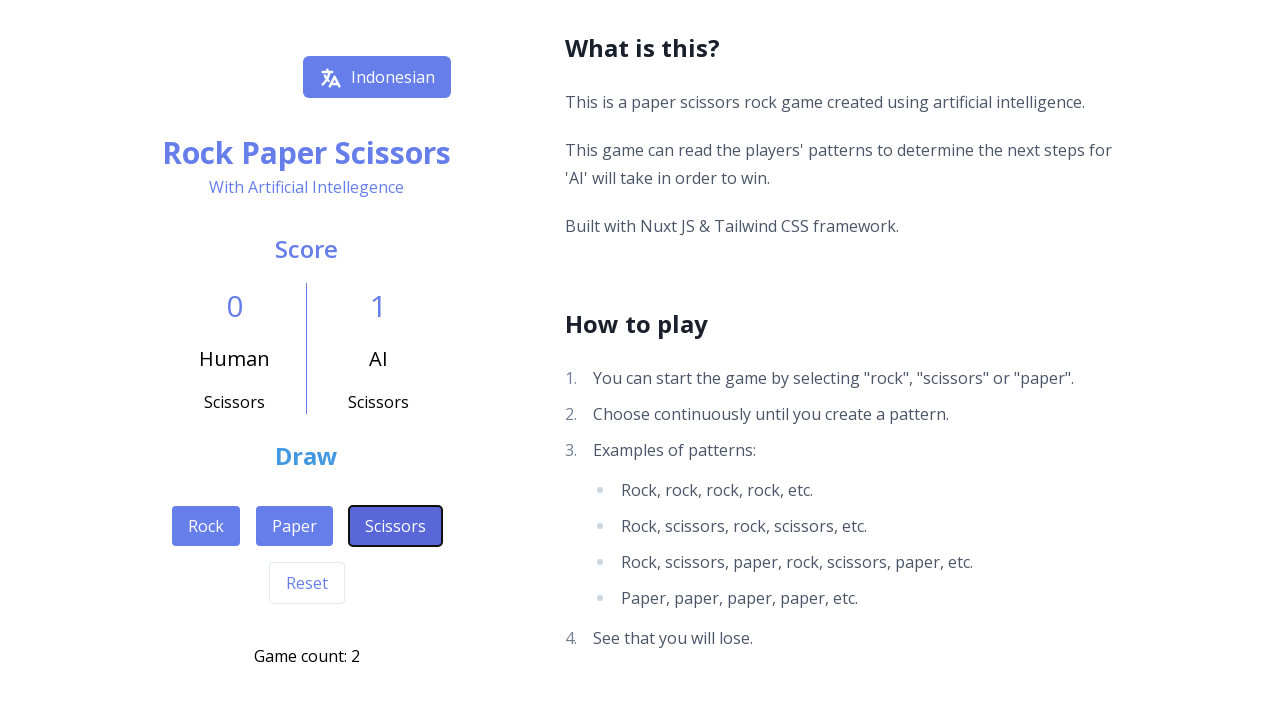

Clicked scissors button at (395, 526) on xpath=//*[@id="__layout"]/div/div/div[1]/div[3]/div[3]/div[1]/button[3]
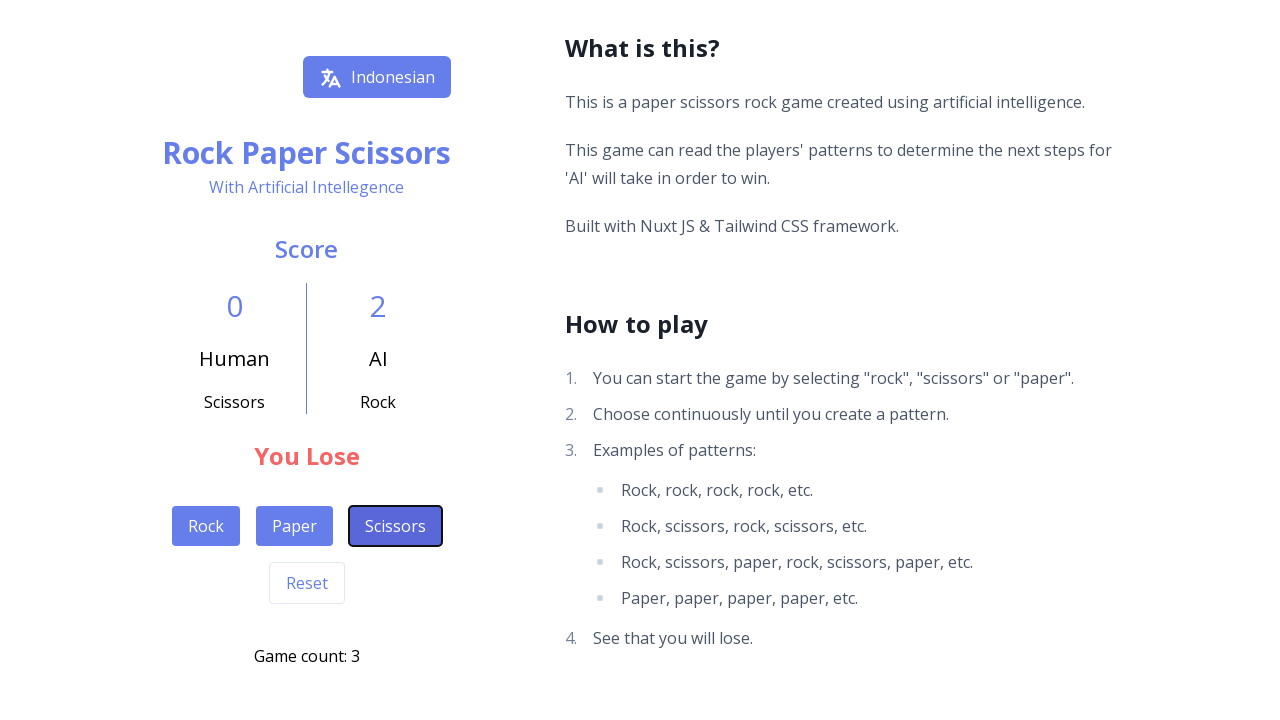

Checked round counter: Game count: 3
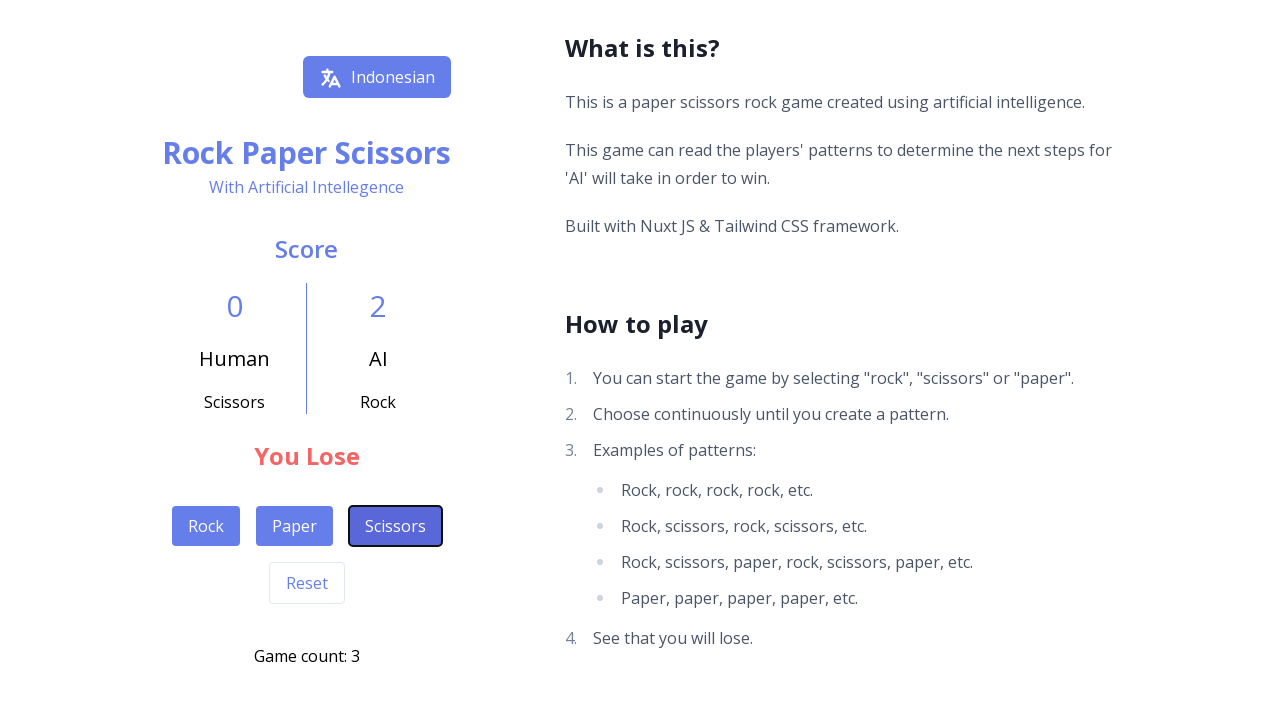

Waited 2 seconds before next move
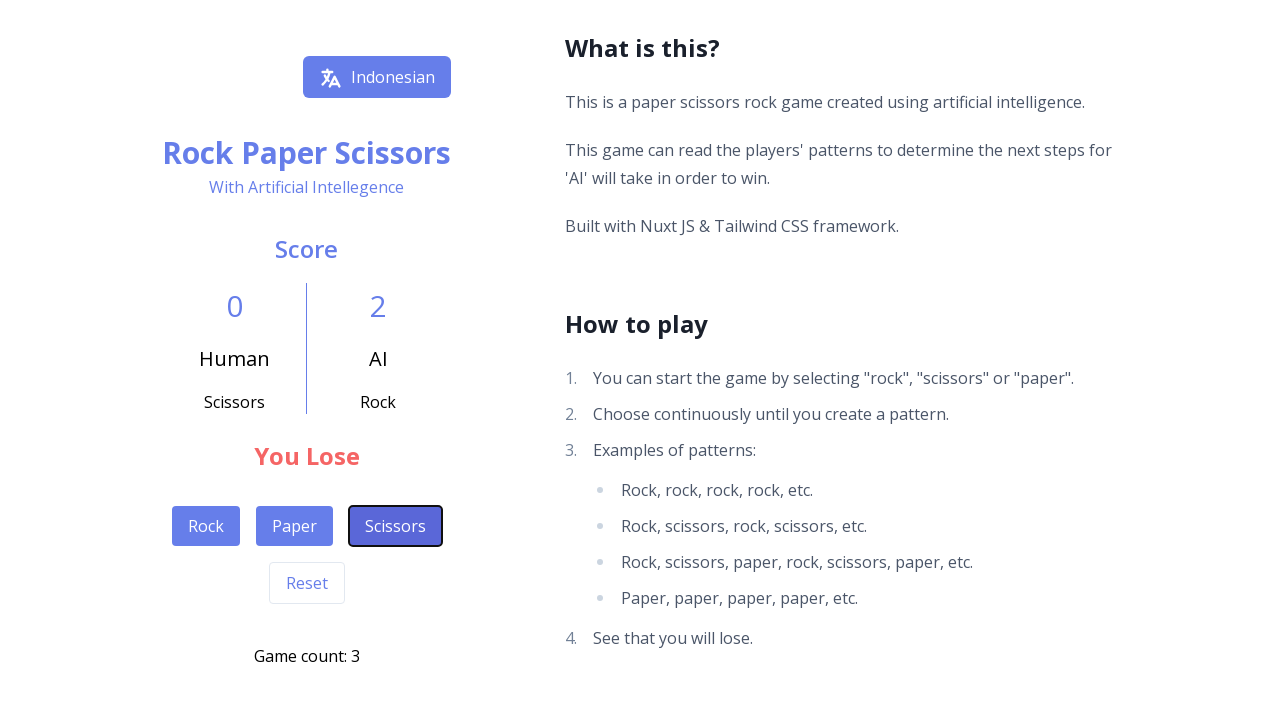

Clicked paper button at (294, 526) on xpath=//*[@id="__layout"]/div/div/div[1]/div[3]/div[3]/div[1]/button[2]
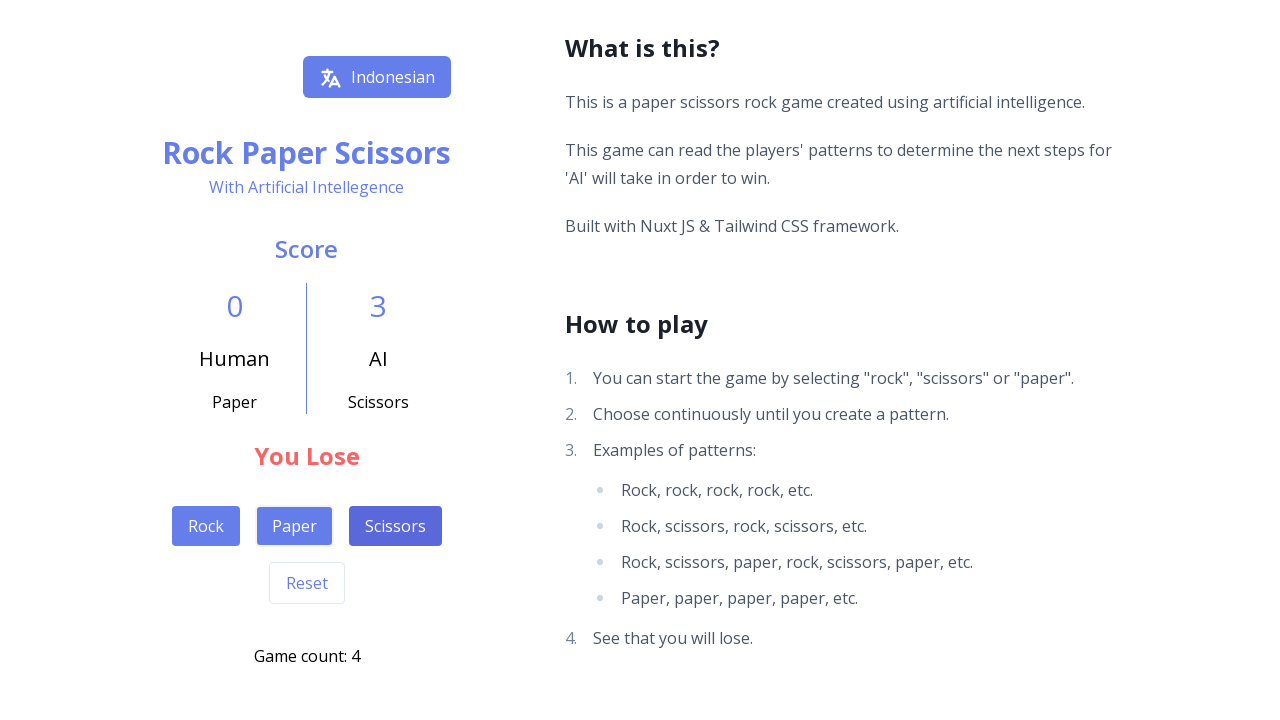

Checked round counter: Game count: 4
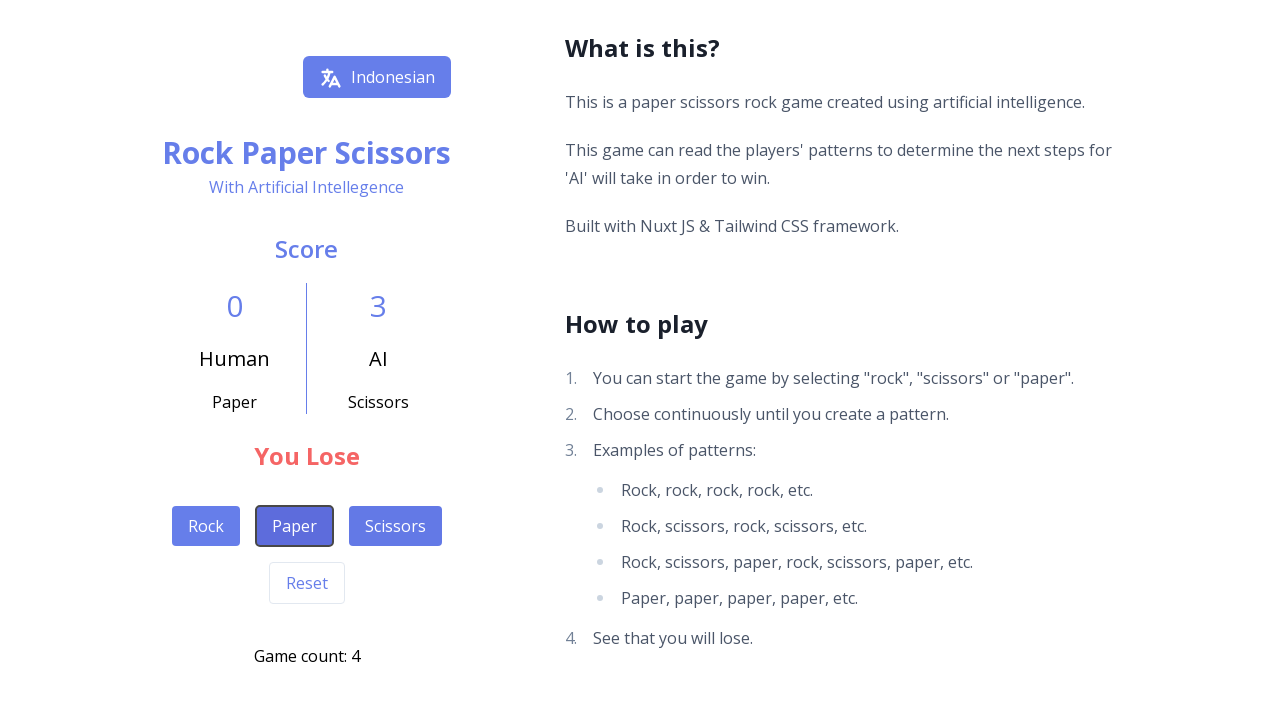

Waited 2 seconds before next move
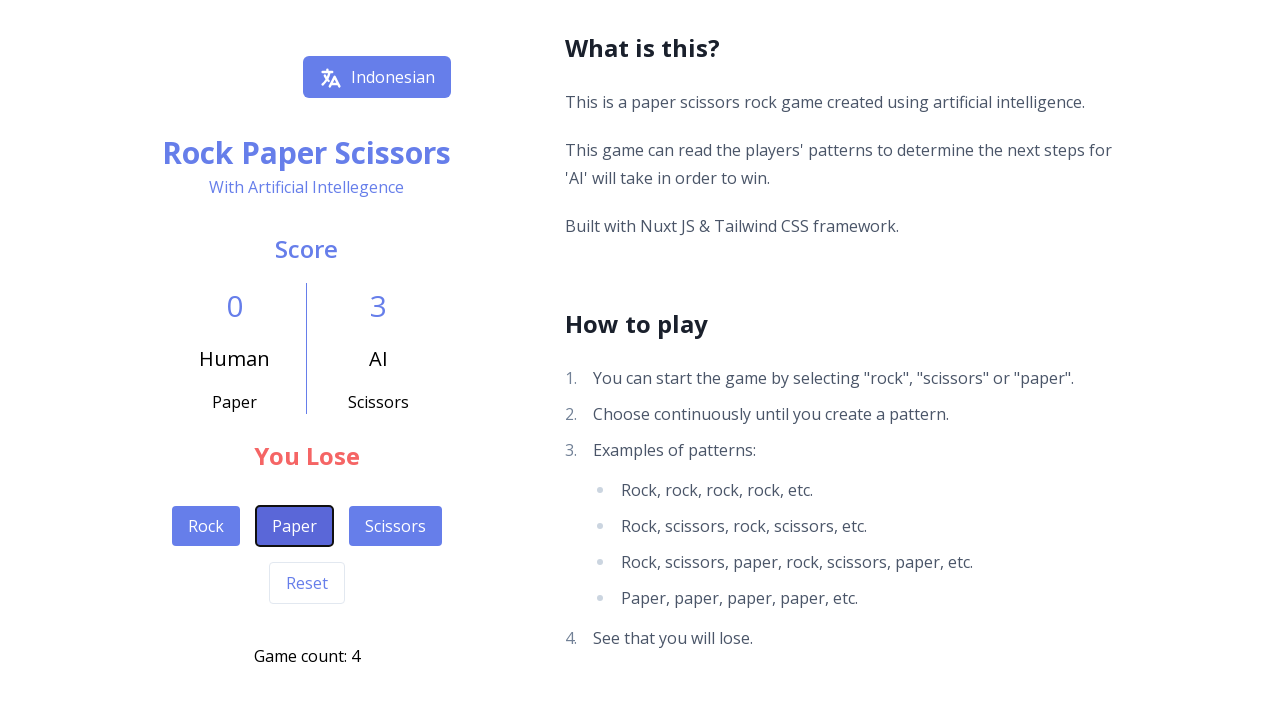

Clicked scissors button at (395, 526) on xpath=//*[@id="__layout"]/div/div/div[1]/div[3]/div[3]/div[1]/button[3]
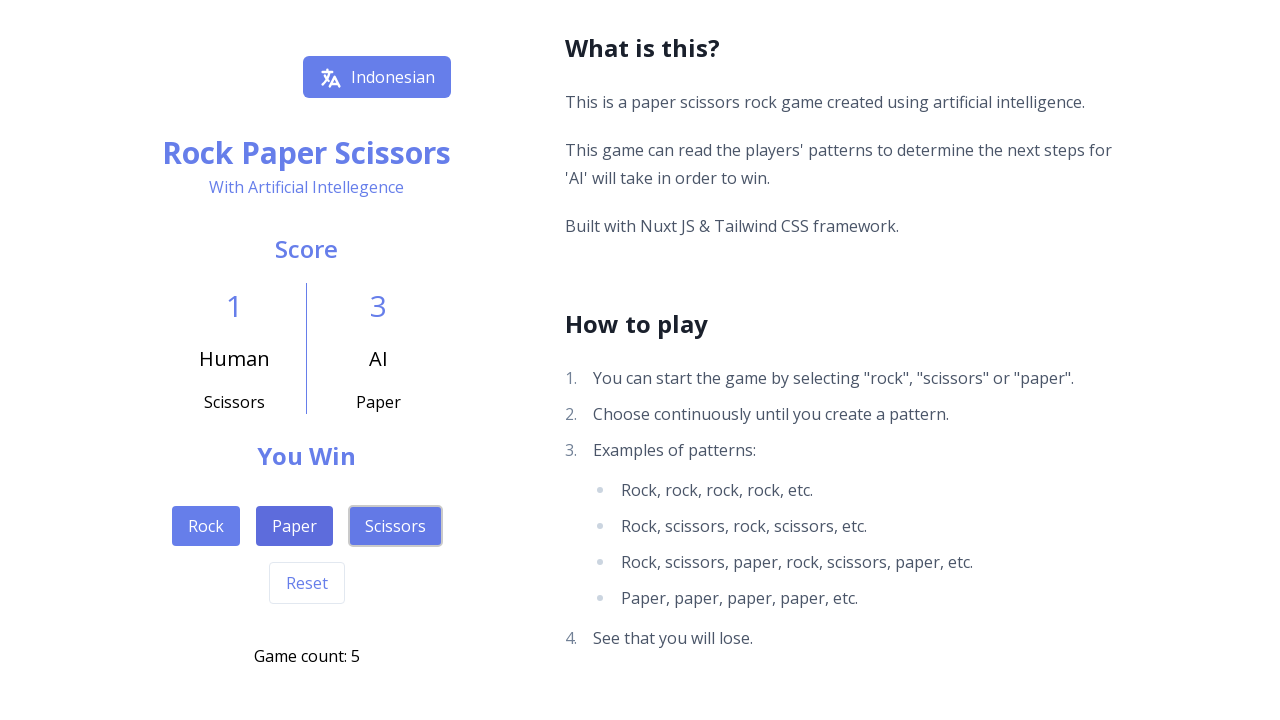

Checked round counter: Game count: 5
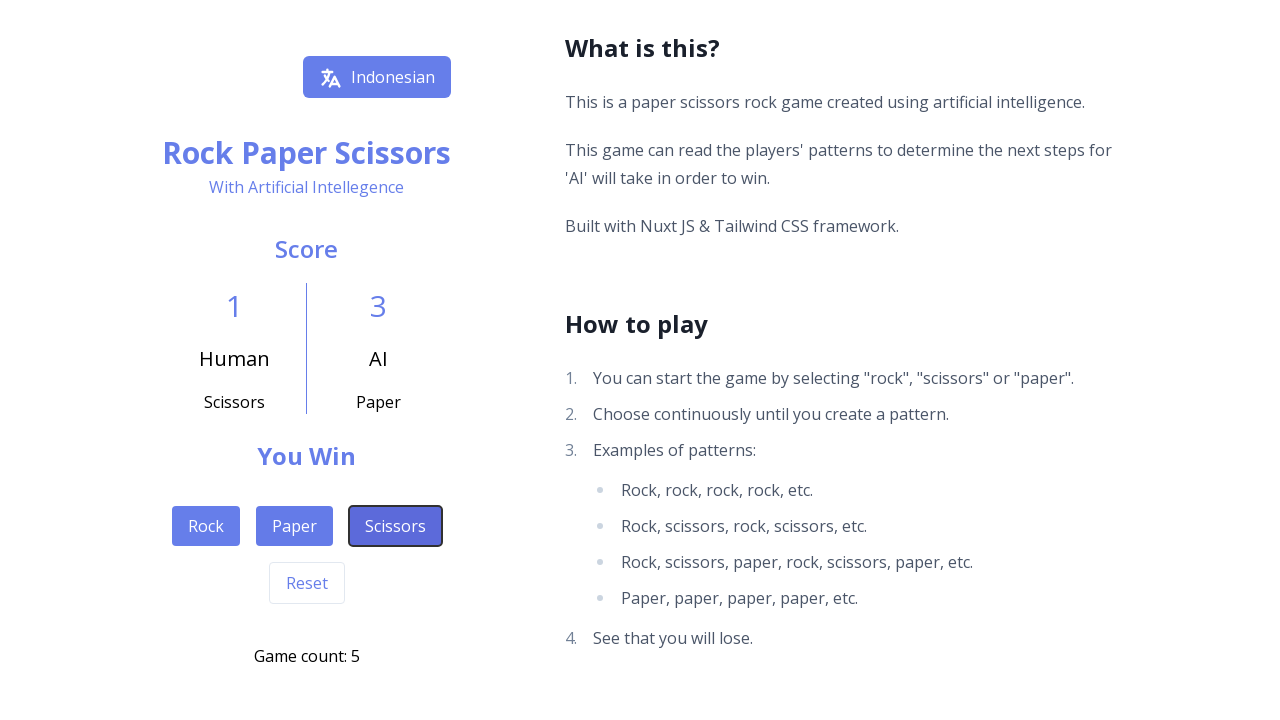

Waited 2 seconds before next move
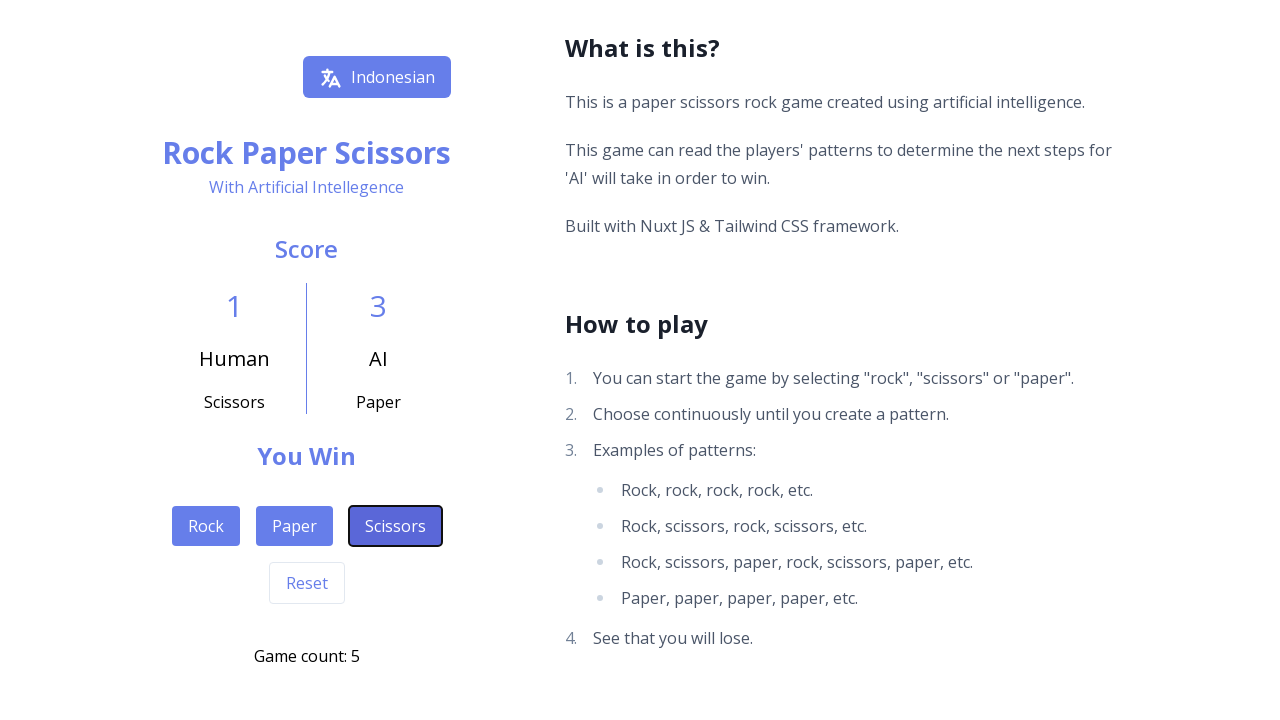

Clicked rock button at (206, 526) on xpath=//*[@id="__layout"]/div/div/div[1]/div[3]/div[3]/div[1]/button[1]
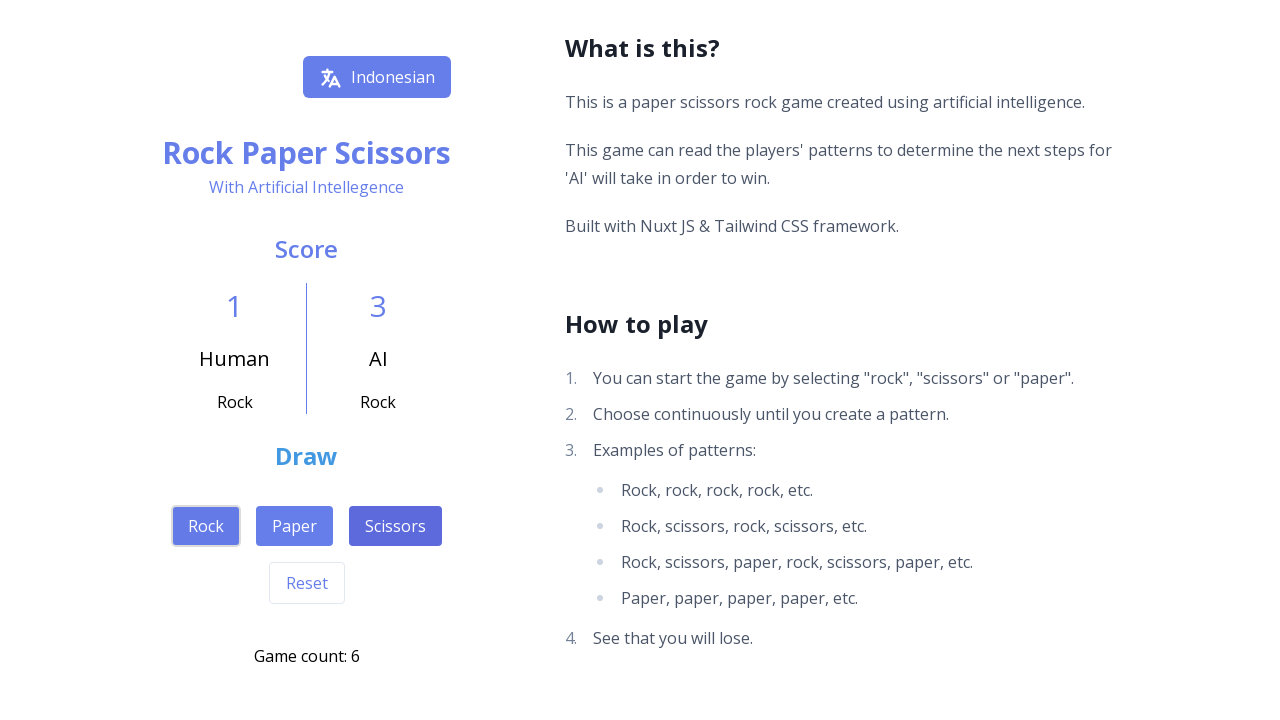

Checked round counter: Game count: 6
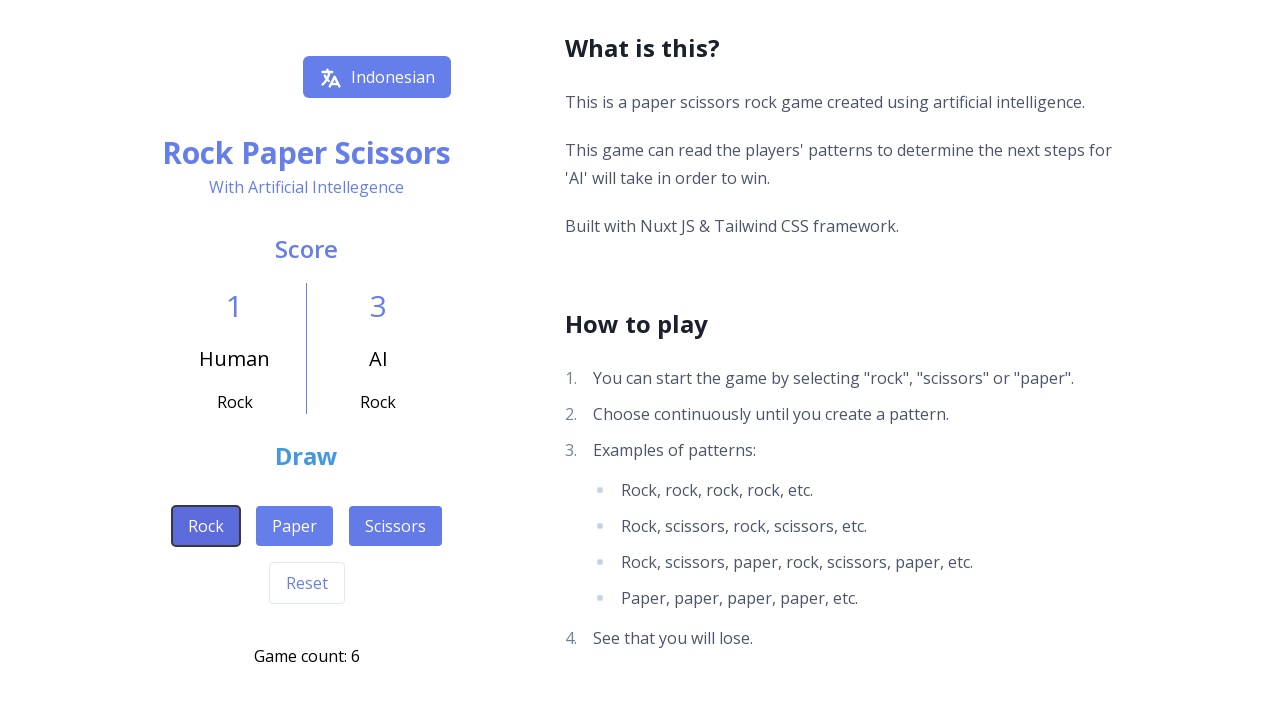

Waited 2 seconds before next move
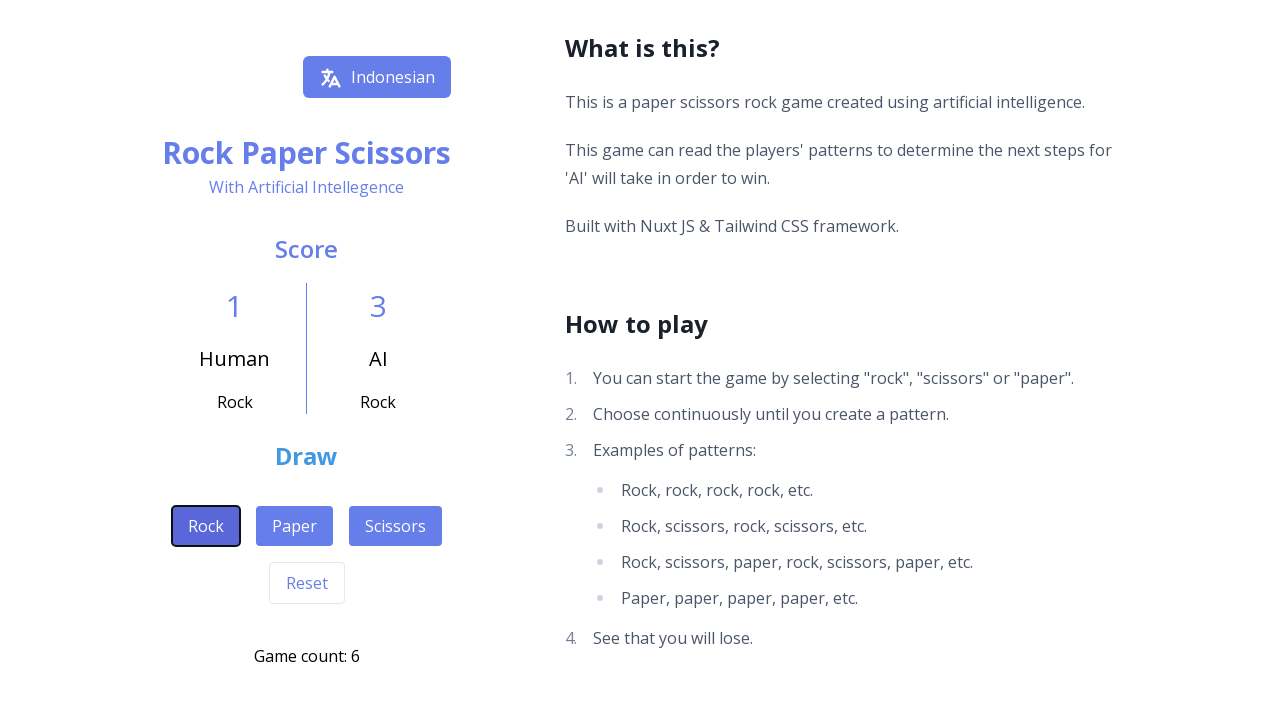

Clicked paper button at (294, 526) on xpath=//*[@id="__layout"]/div/div/div[1]/div[3]/div[3]/div[1]/button[2]
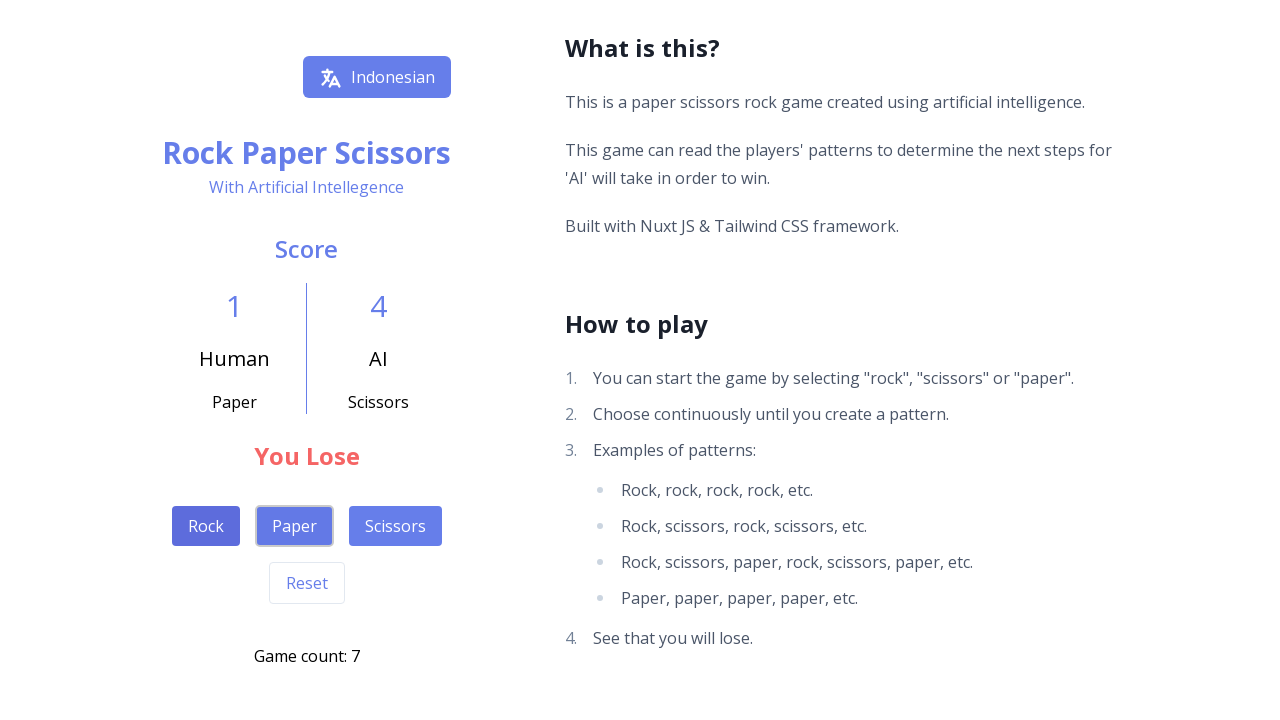

Checked round counter: Game count: 7
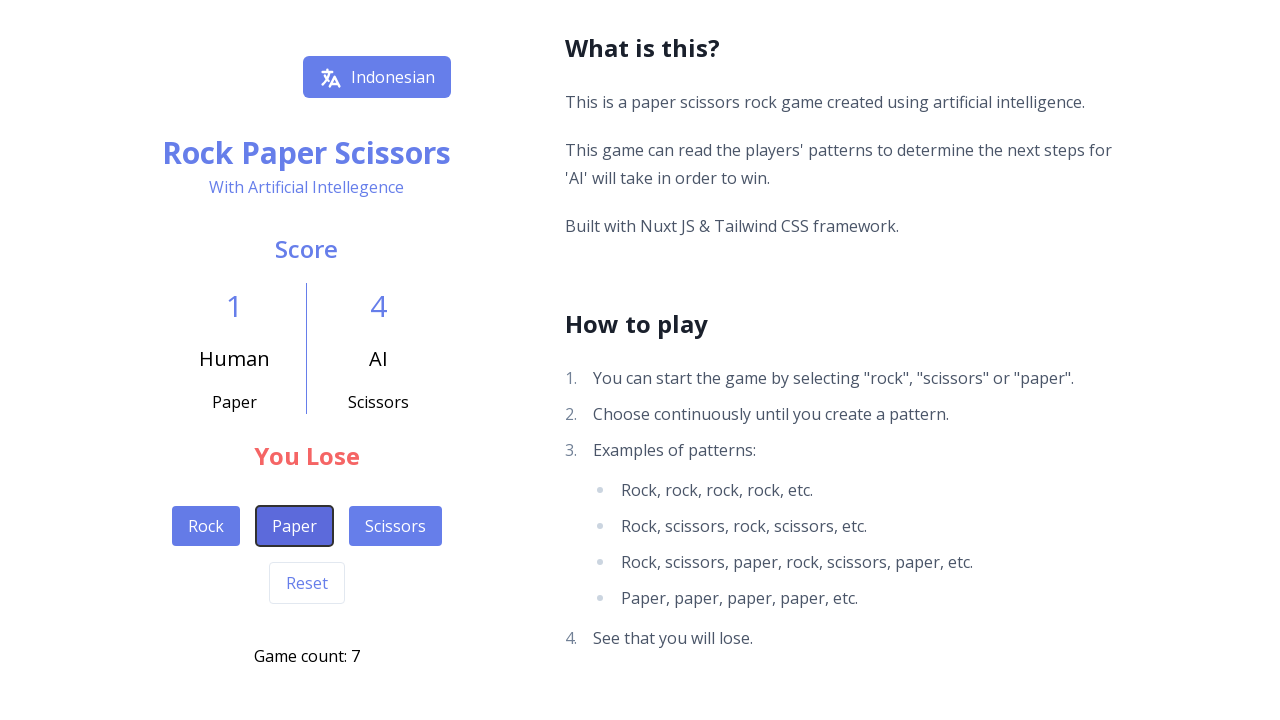

Waited 2 seconds before next move
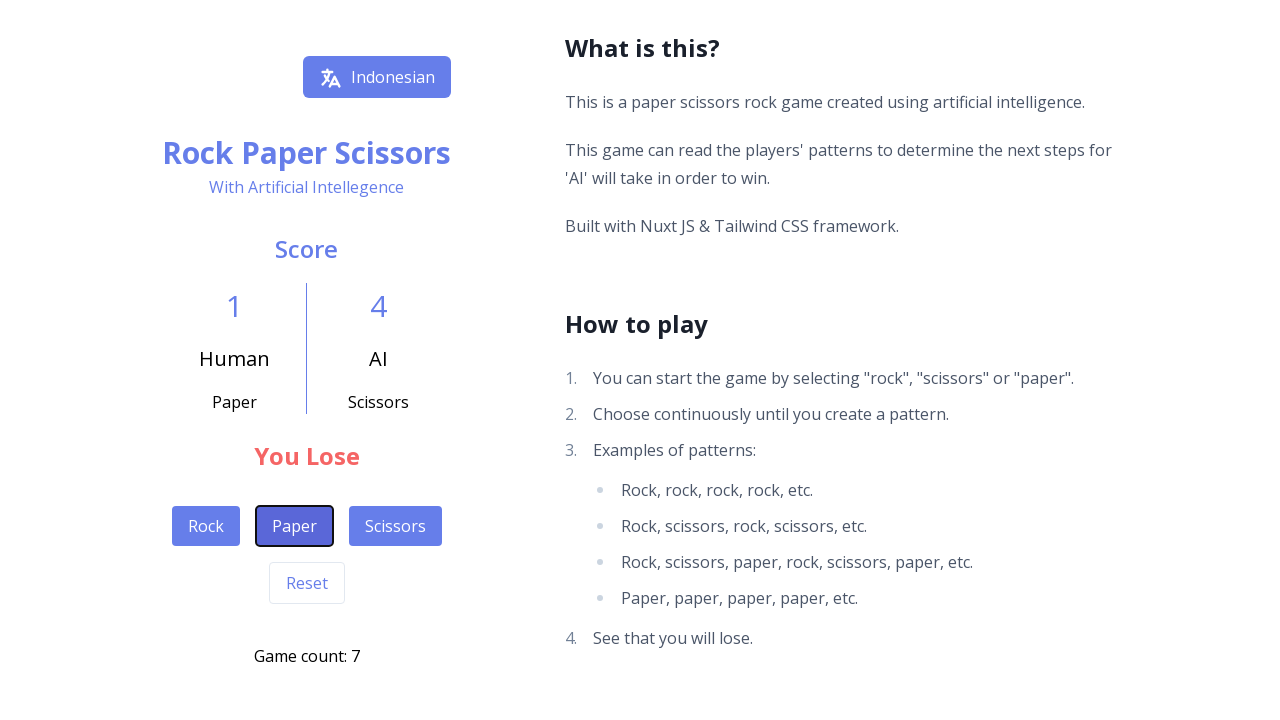

Clicked rock button at (206, 526) on xpath=//*[@id="__layout"]/div/div/div[1]/div[3]/div[3]/div[1]/button[1]
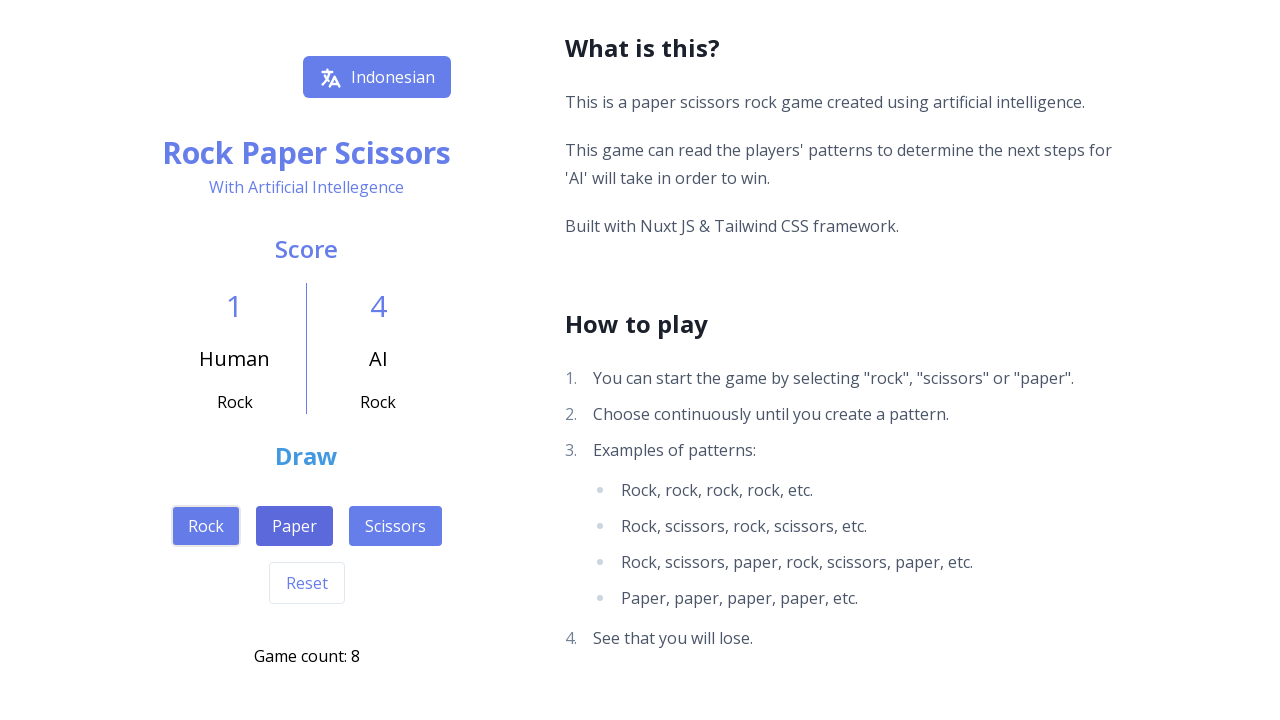

Checked round counter: Game count: 8
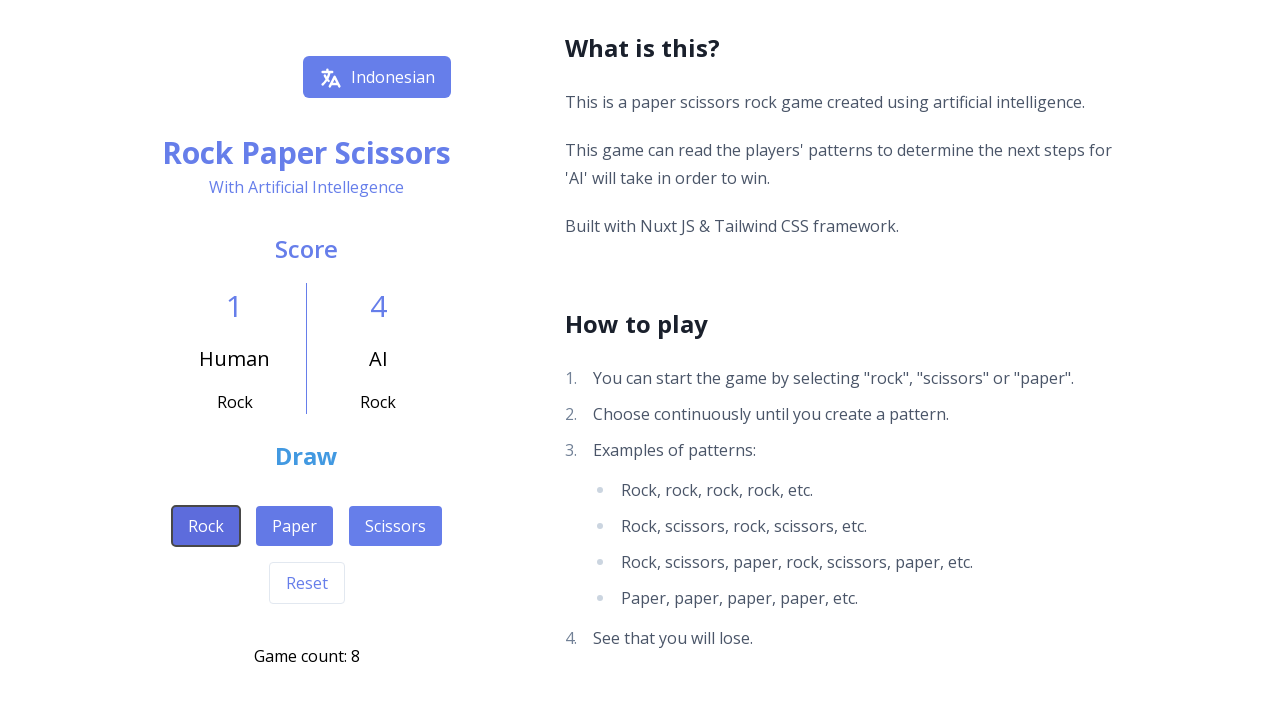

Waited 2 seconds before next move
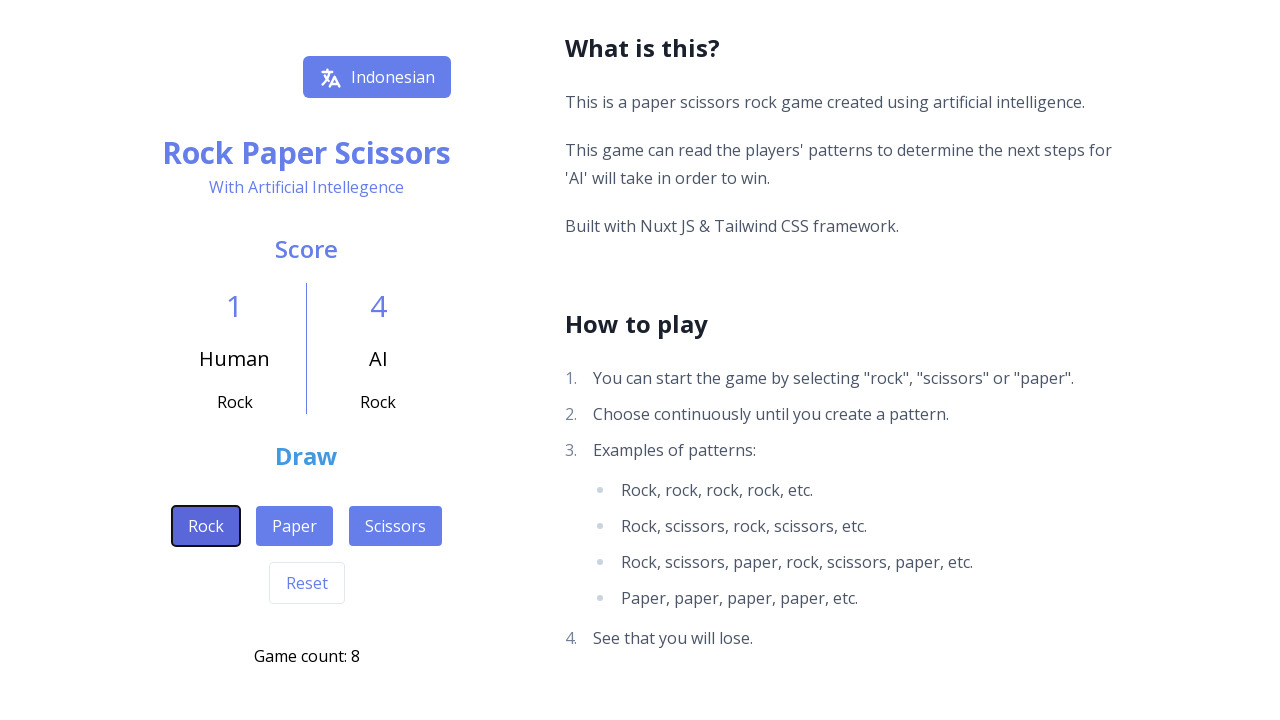

Clicked rock button at (206, 526) on xpath=//*[@id="__layout"]/div/div/div[1]/div[3]/div[3]/div[1]/button[1]
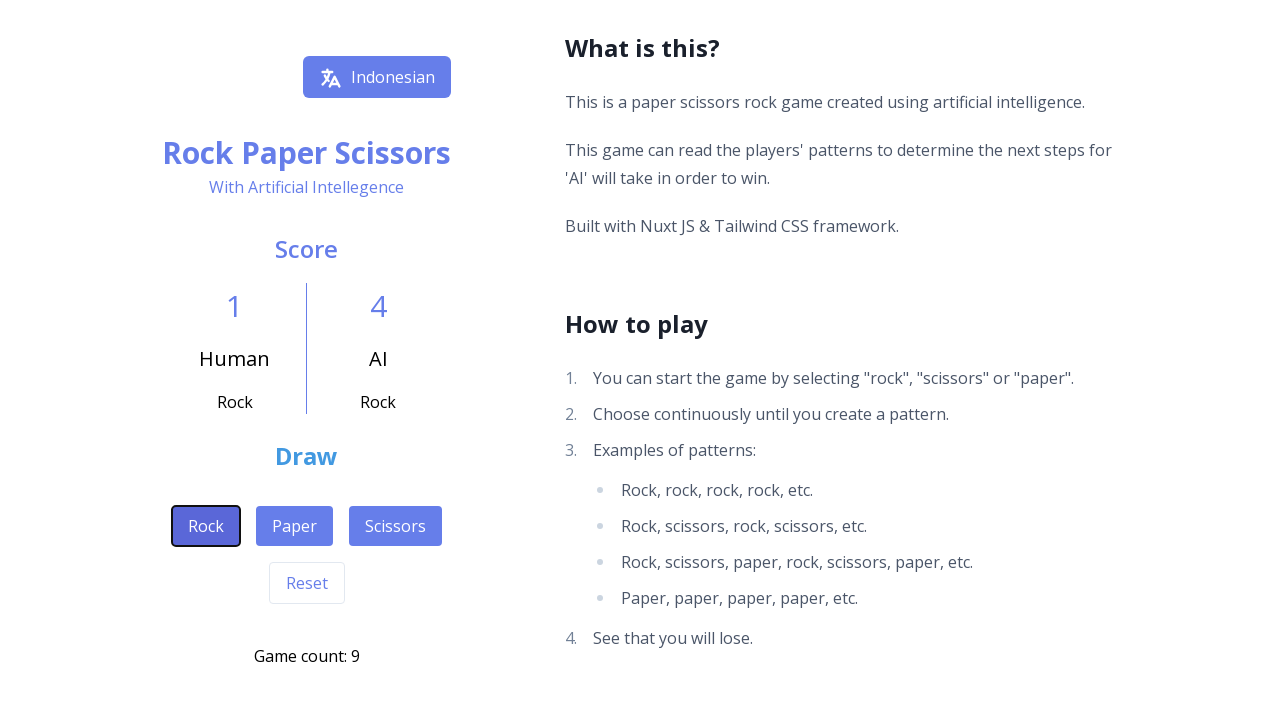

Checked round counter: Game count: 9
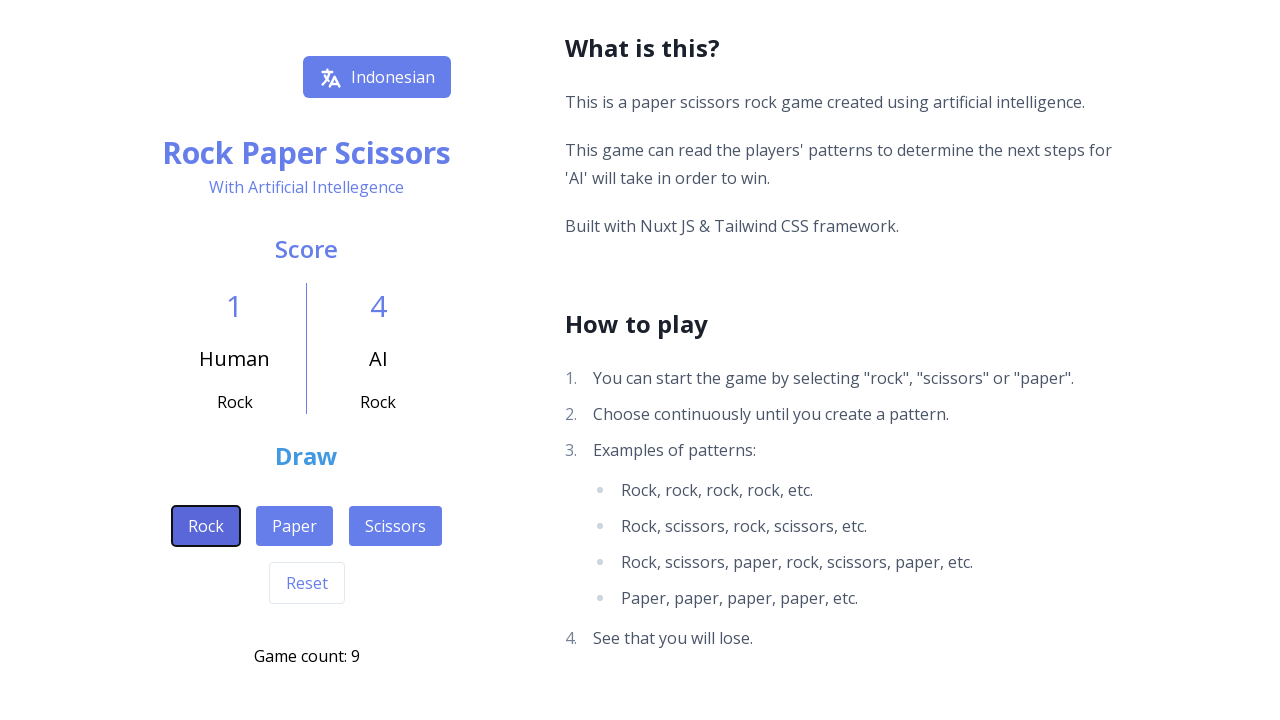

Waited 2 seconds before next move
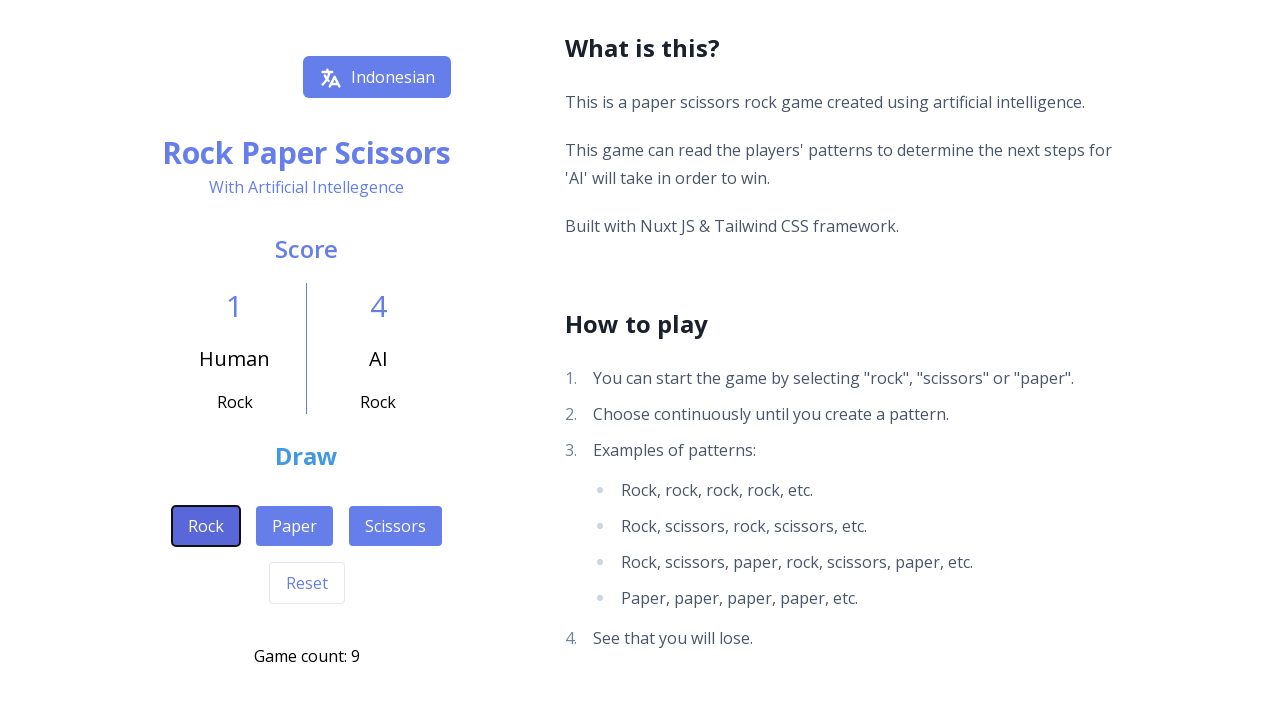

Clicked scissors button at (395, 526) on xpath=//*[@id="__layout"]/div/div/div[1]/div[3]/div[3]/div[1]/button[3]
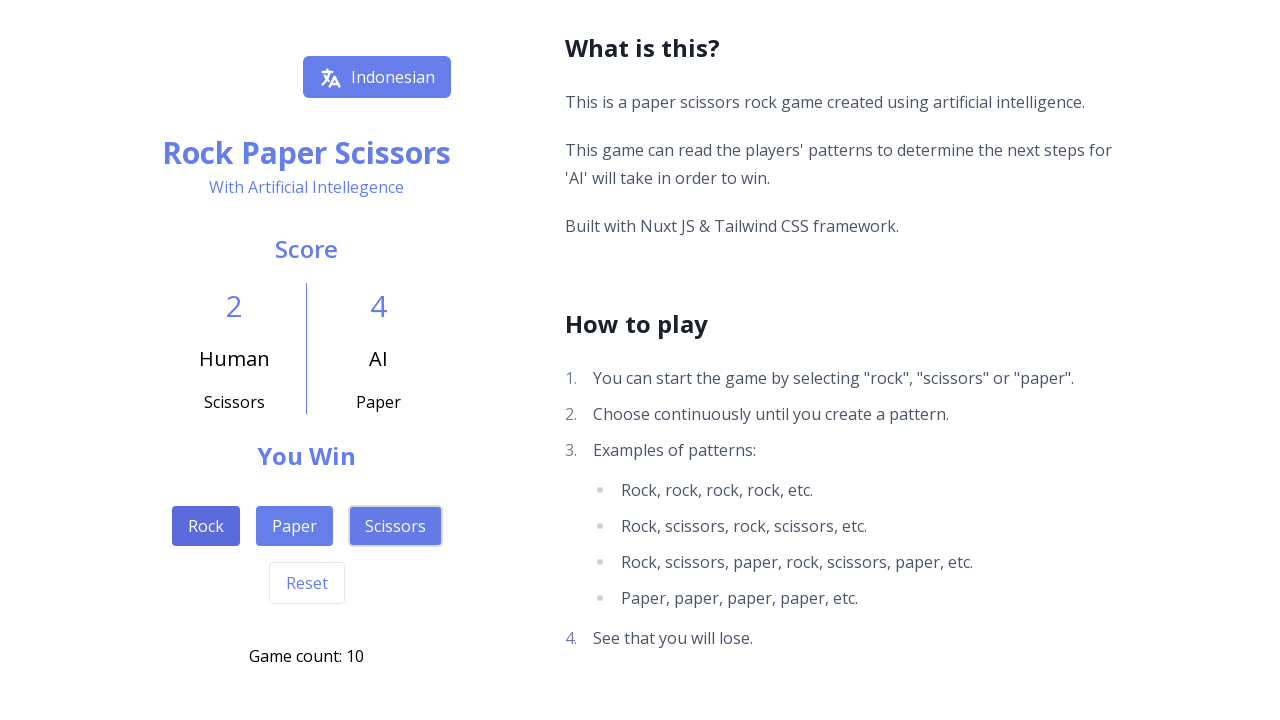

Checked round counter: Game count: 10
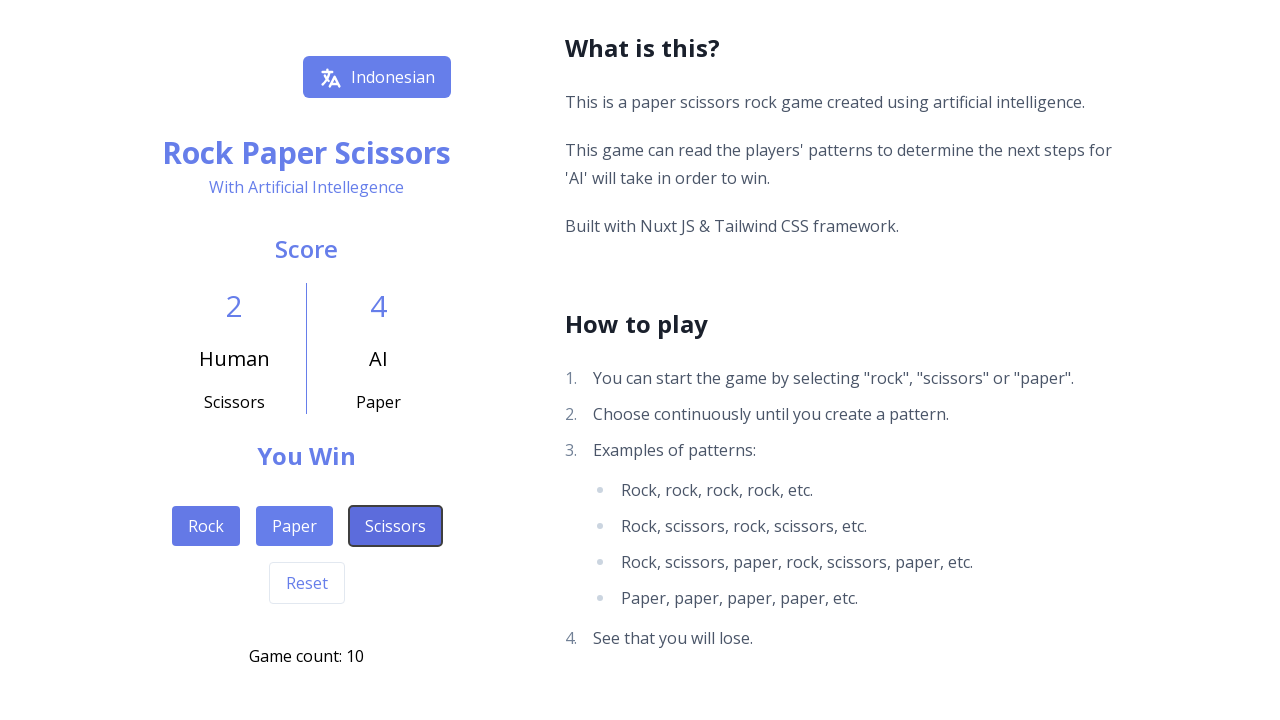

Reached 10 rounds, exiting game loop
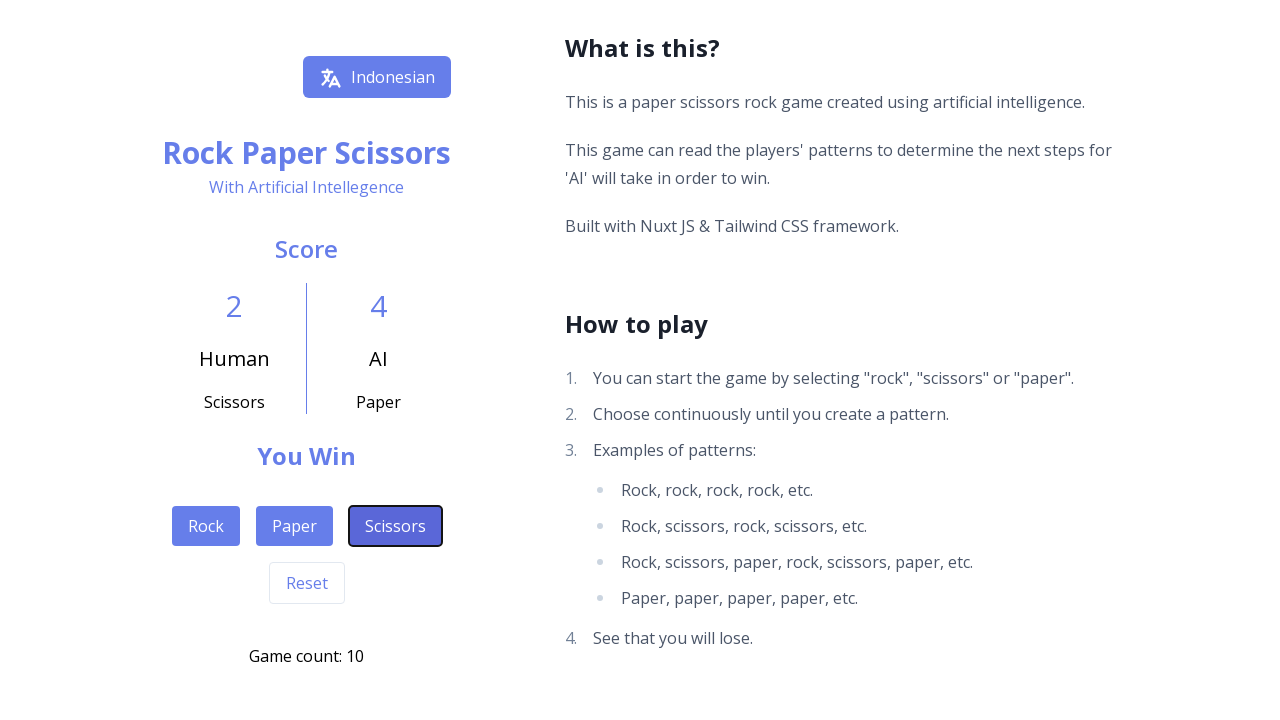

Waited 1 second for final scores to display
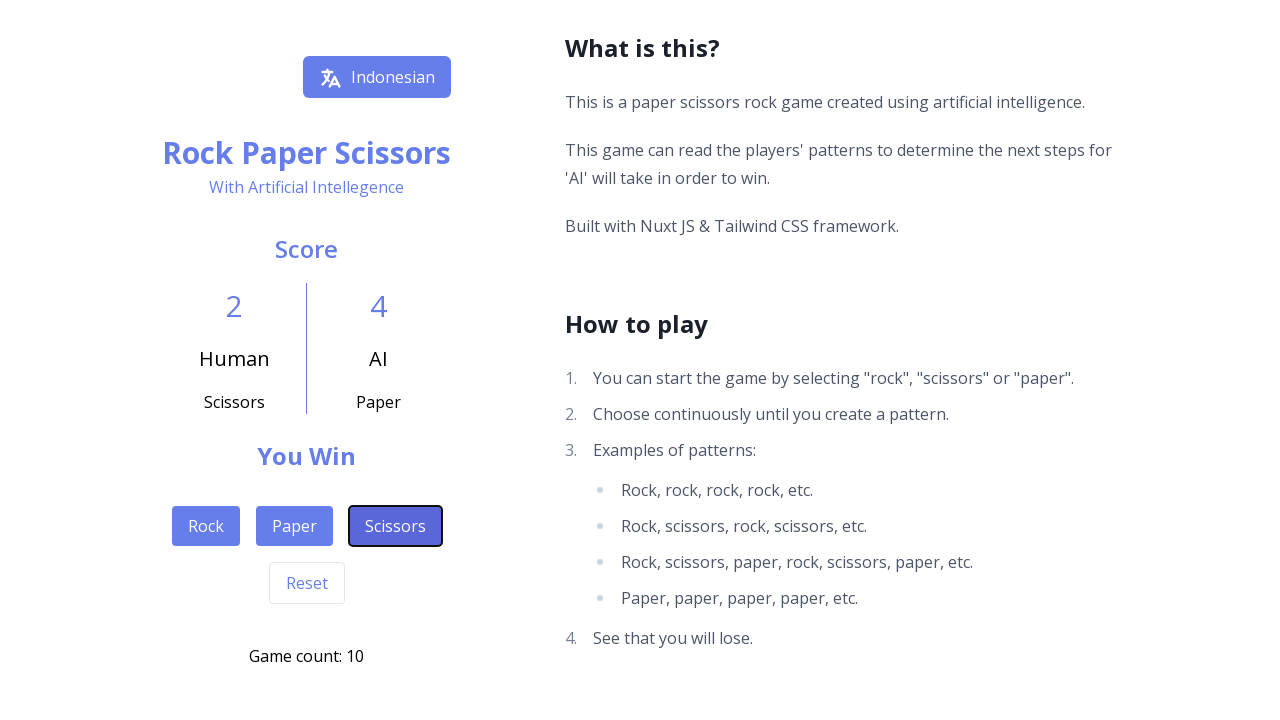

Verified player final score is visible
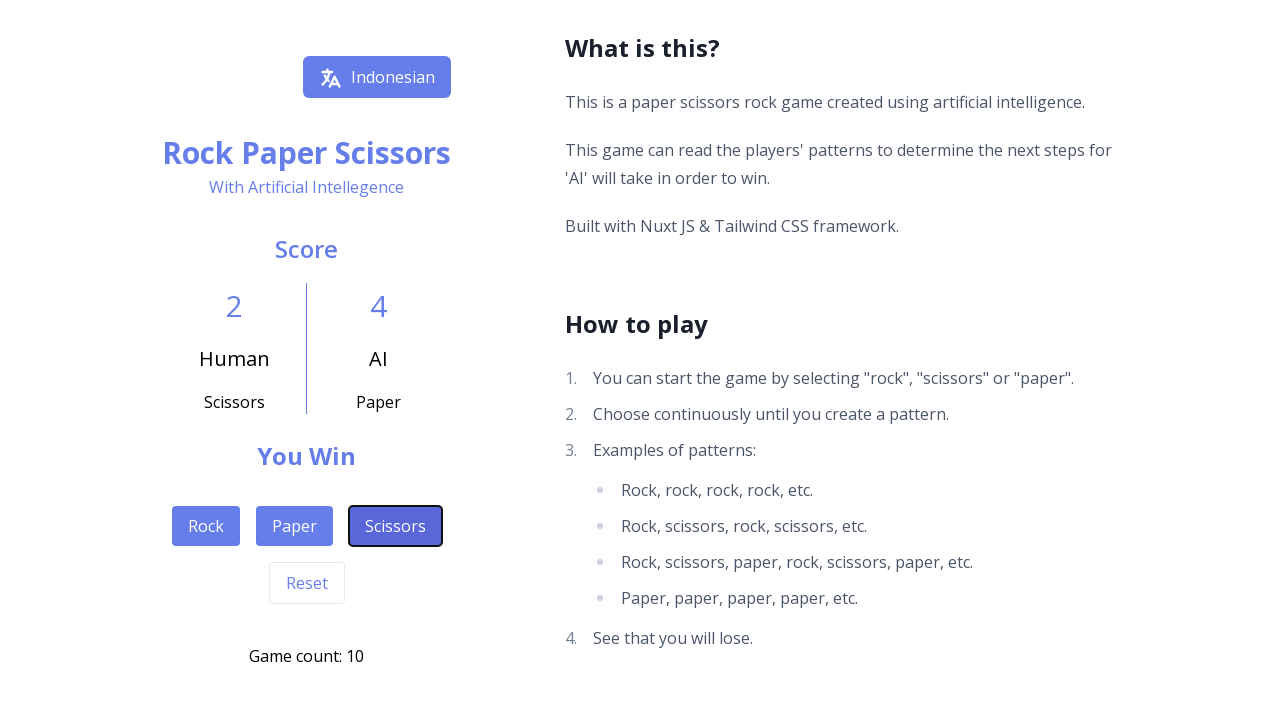

Verified AI final score is visible
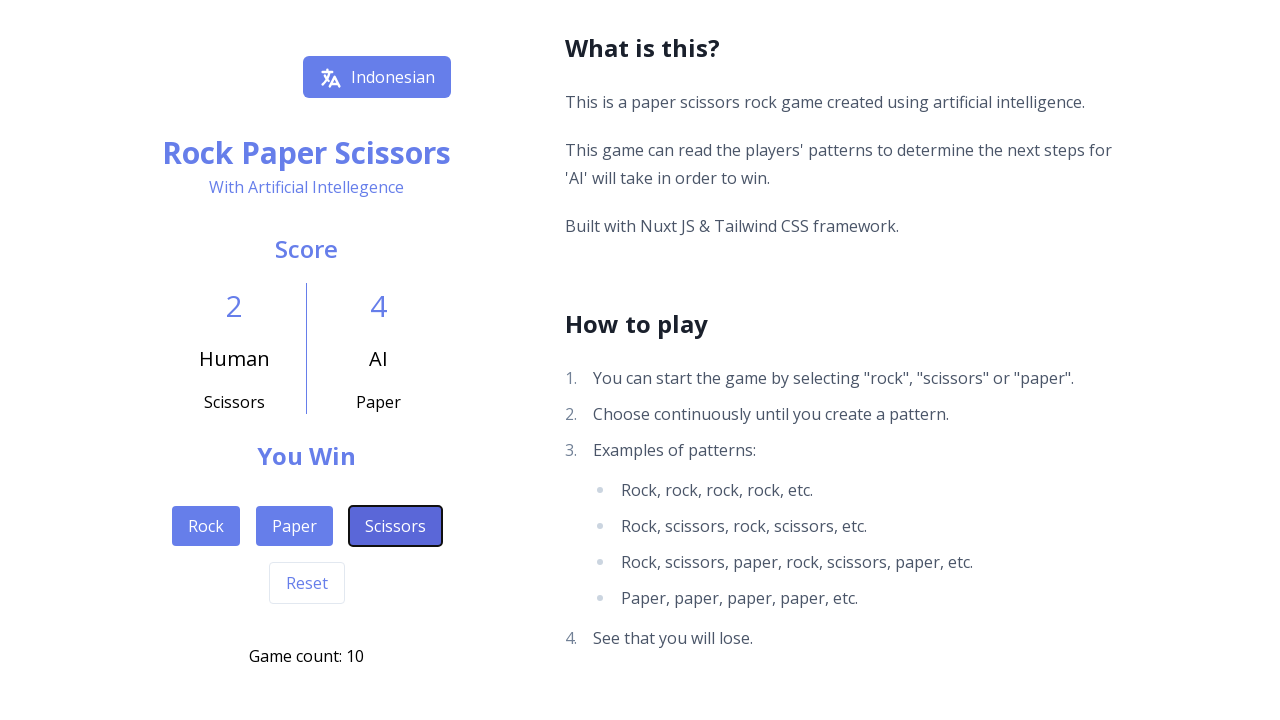

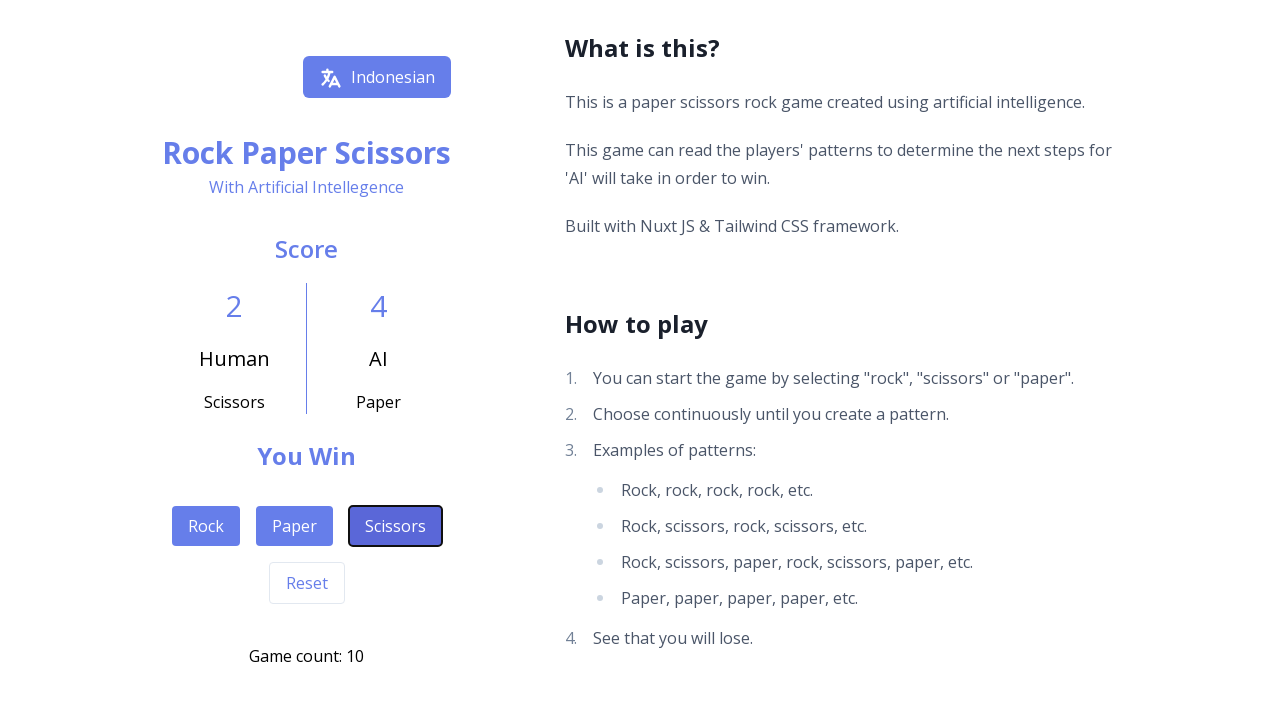